Tests double-click functionality on a demo page by performing a double-click action on the double-click button element

Starting URL: https://demoqa.com/buttons

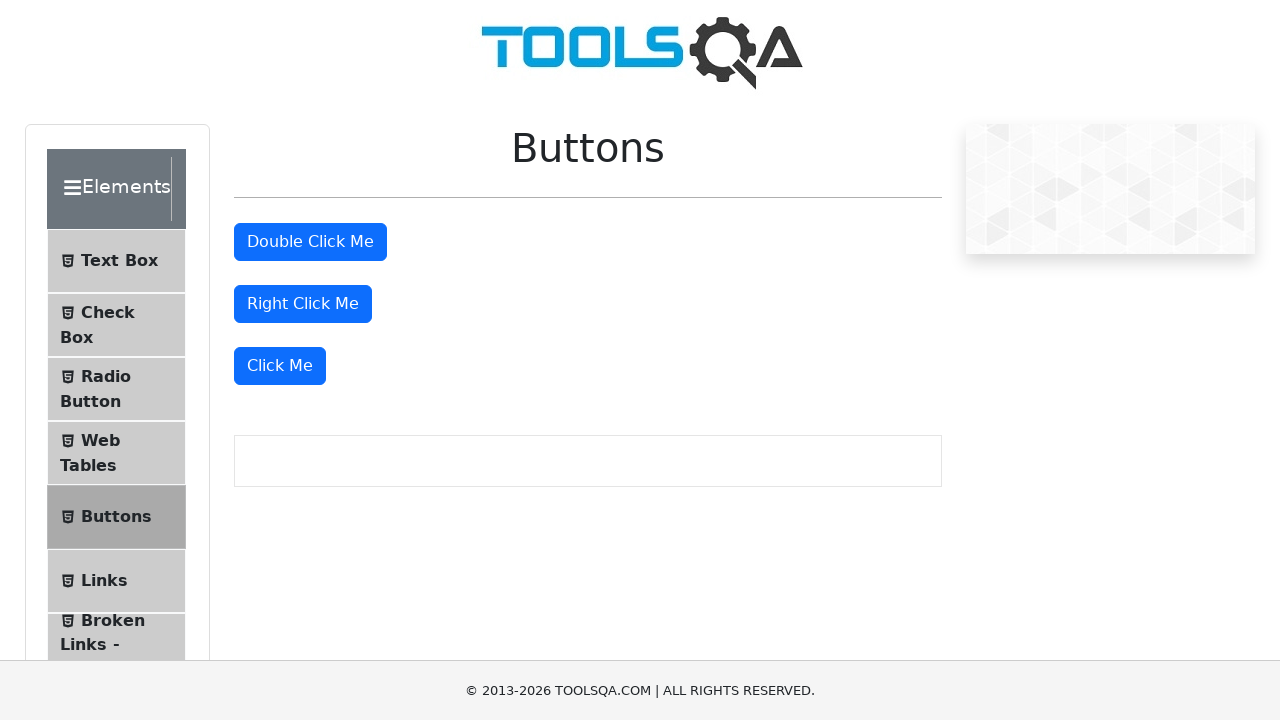

Waited for double-click button to be visible
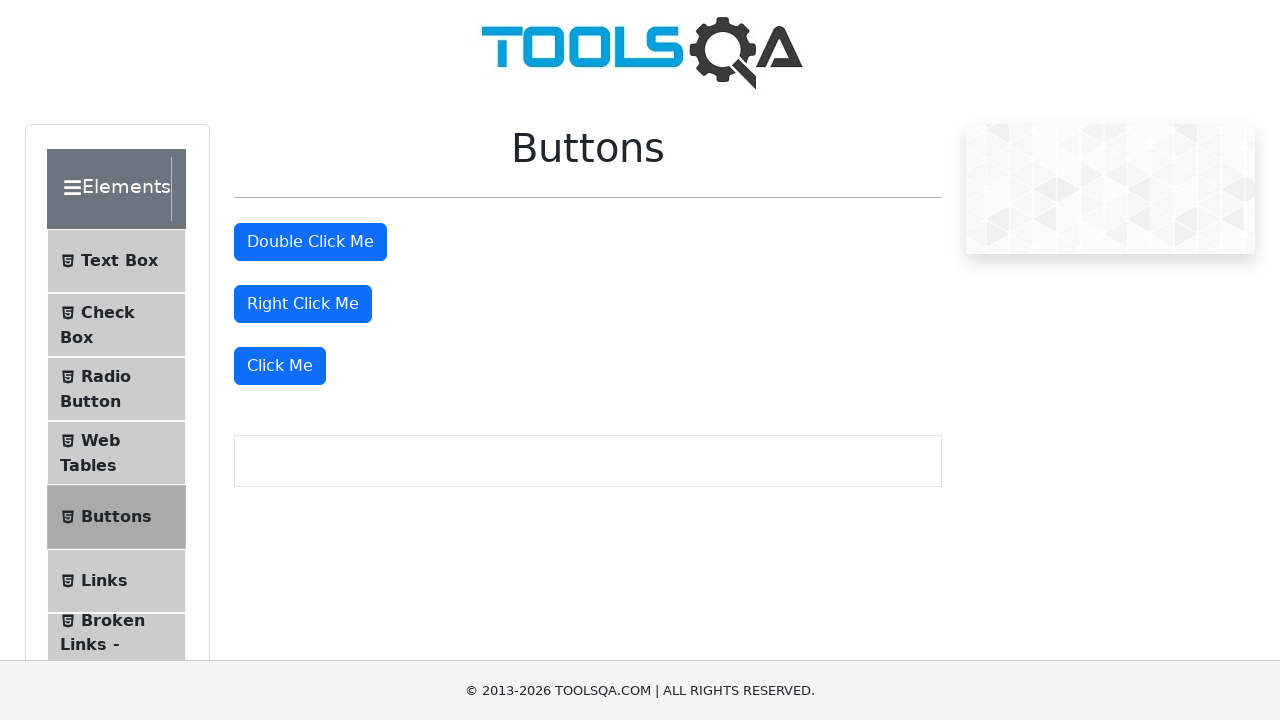

Performed double-click on the double-click button at (310, 242) on #doubleClickBtn
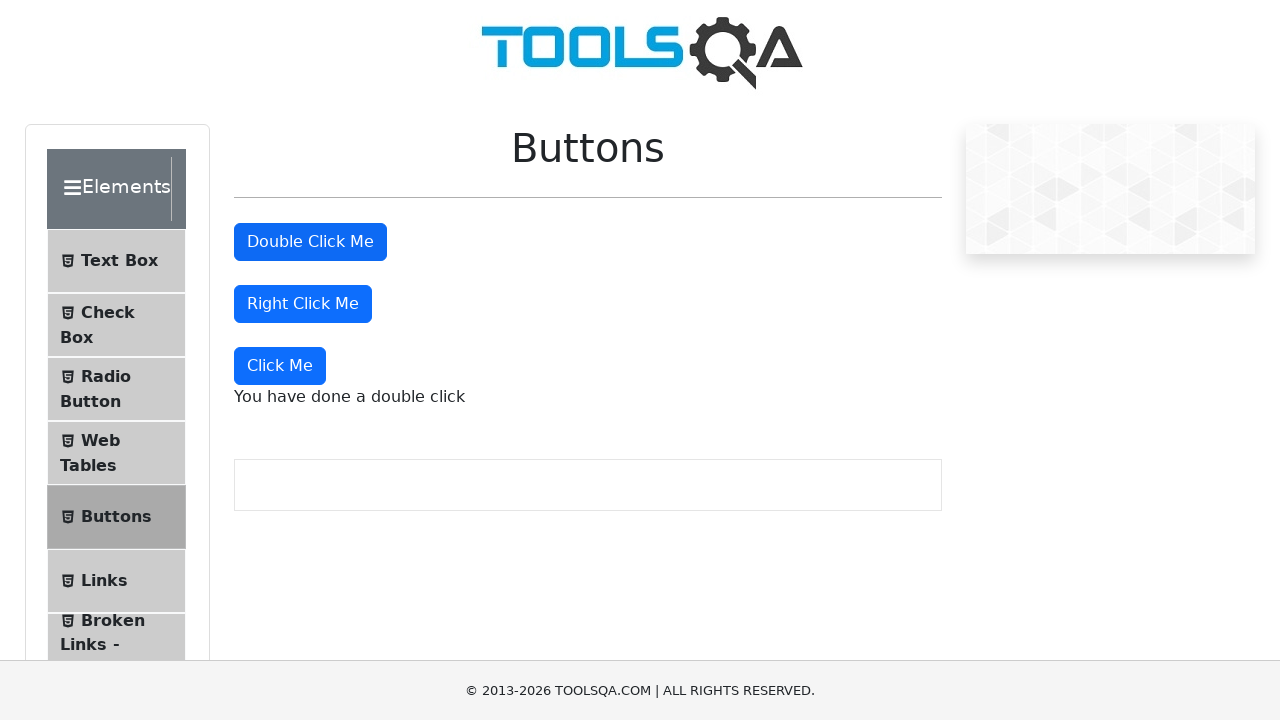

Waited for double-click message to appear
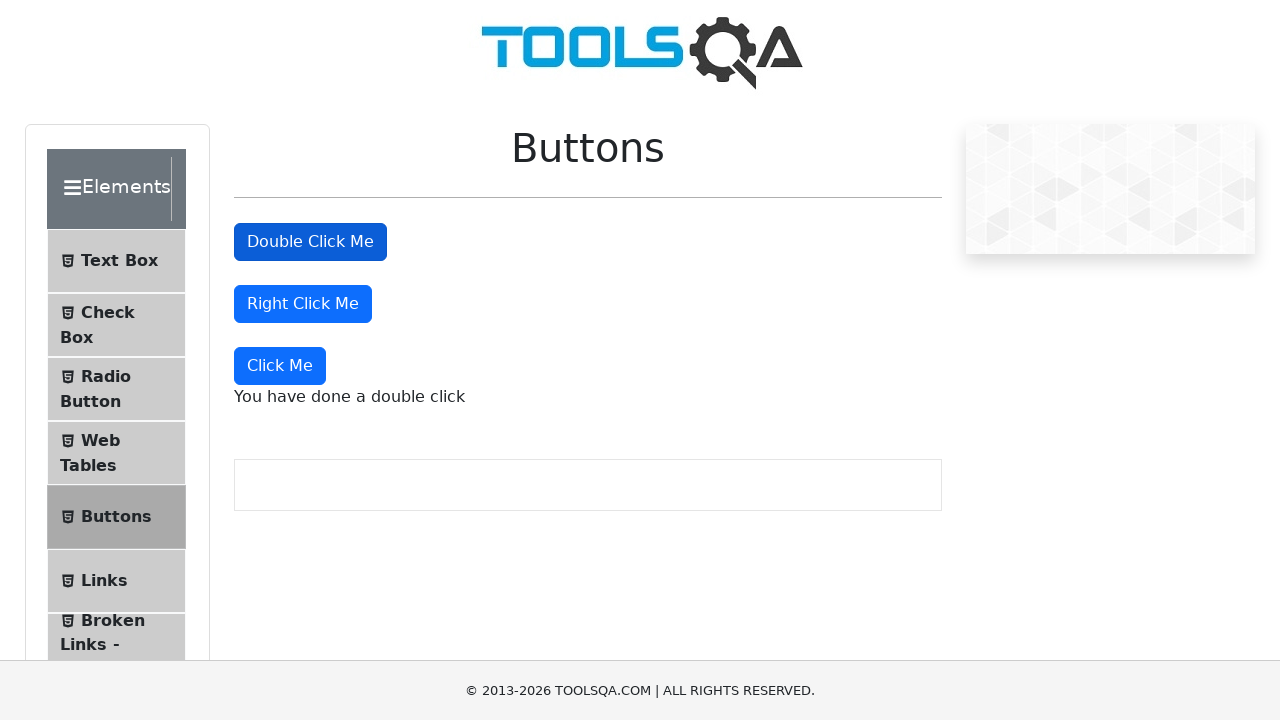

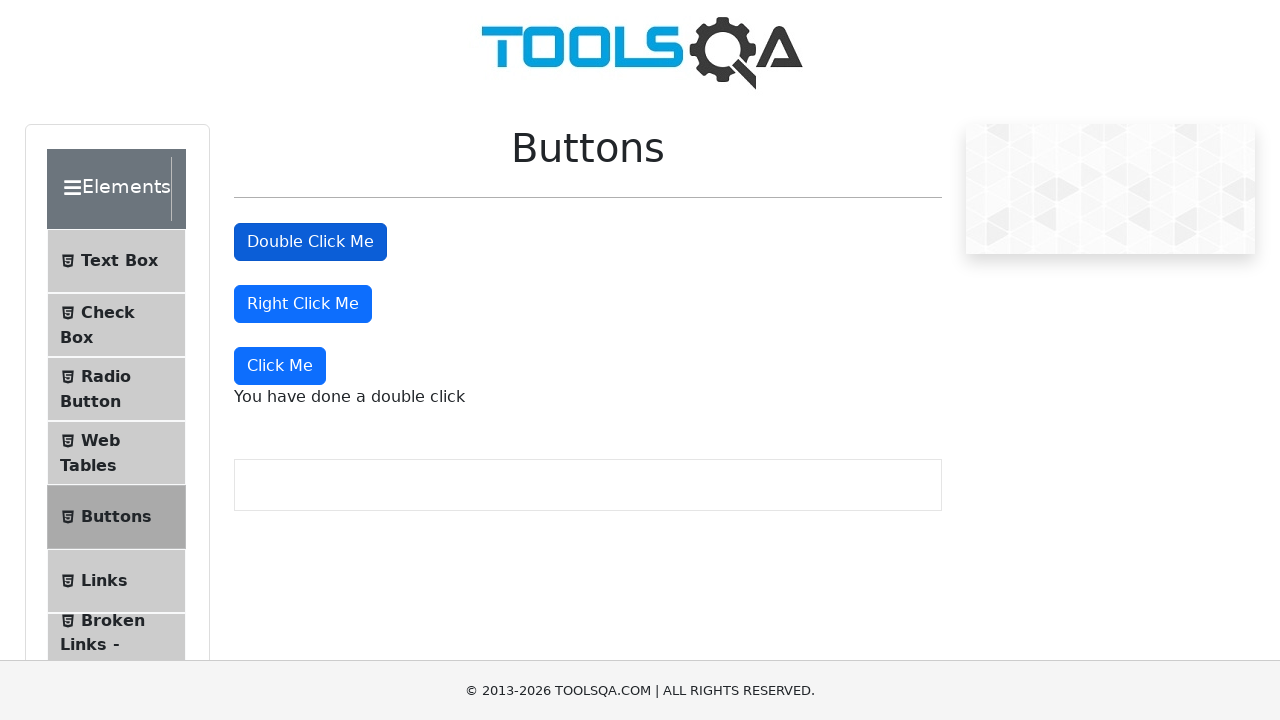